Tests JavaScript alert handling by clicking buttons that trigger simple, confirmation, and prompt alerts, then accepting, dismissing, and entering text in them respectively

Starting URL: https://the-internet.herokuapp.com/javascript_alerts

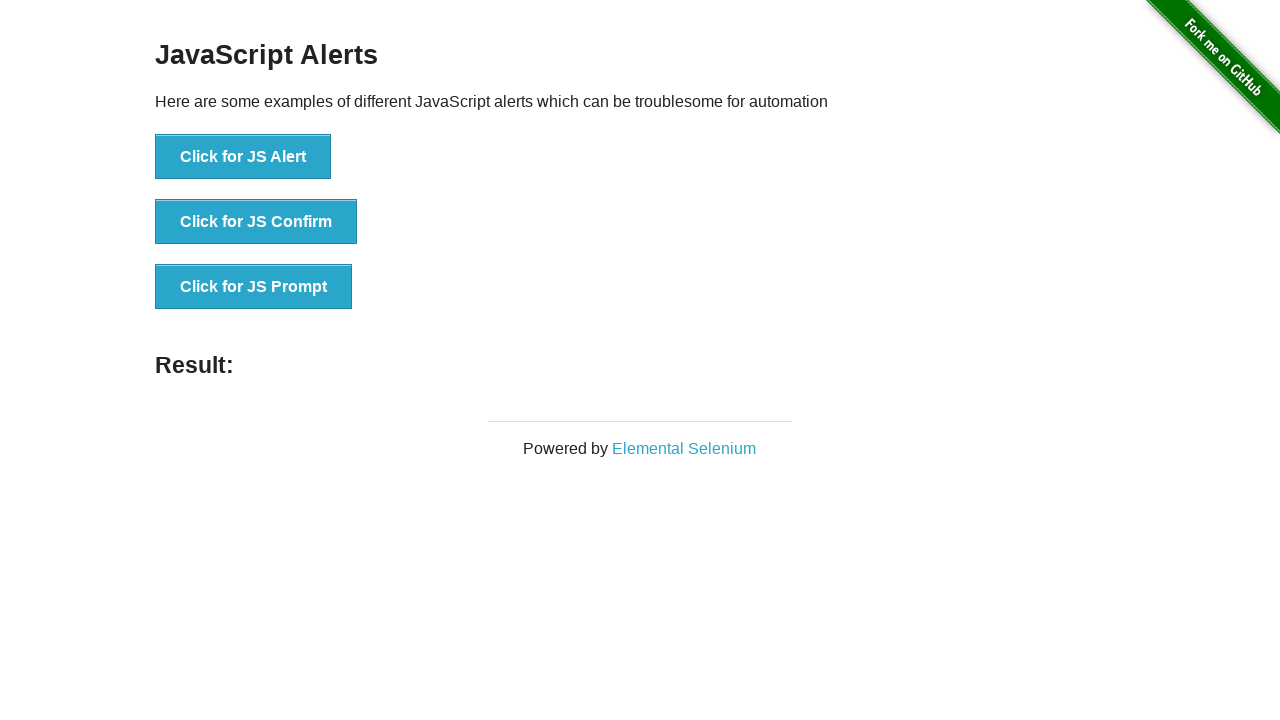

Clicked simple alert button at (243, 157) on button[onclick='jsAlert()']
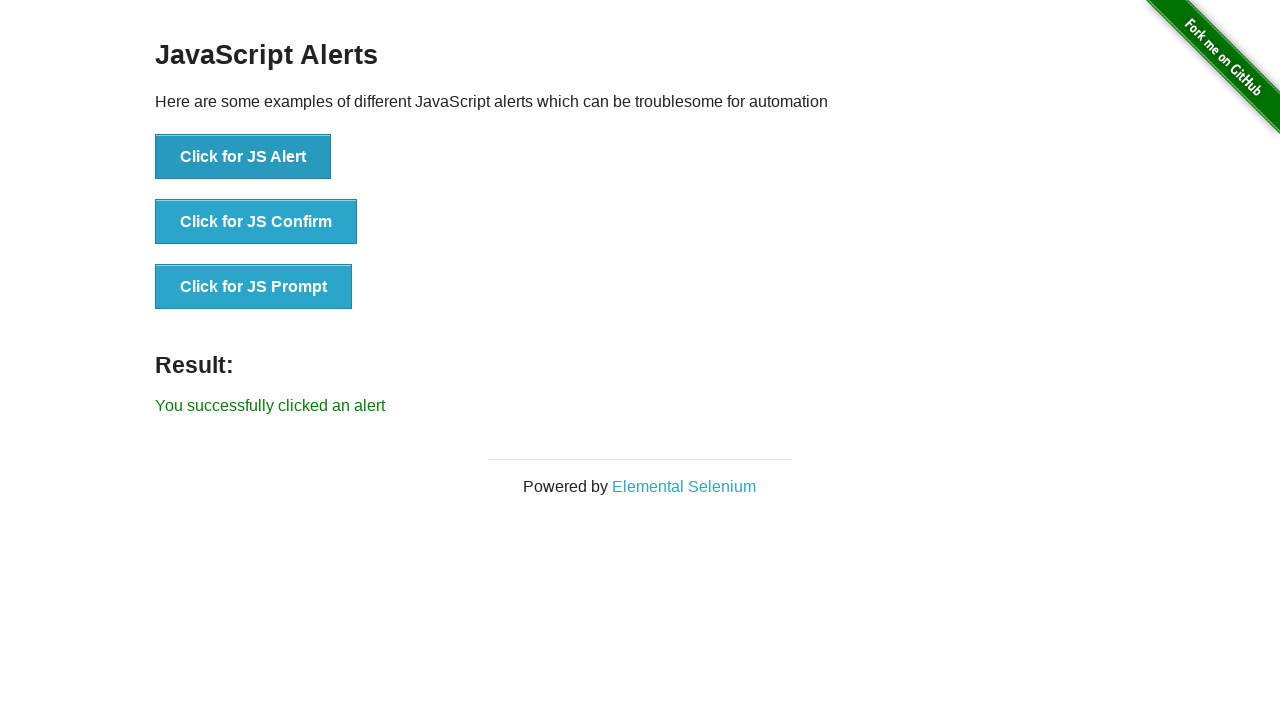

Set up dialog handler to accept alerts
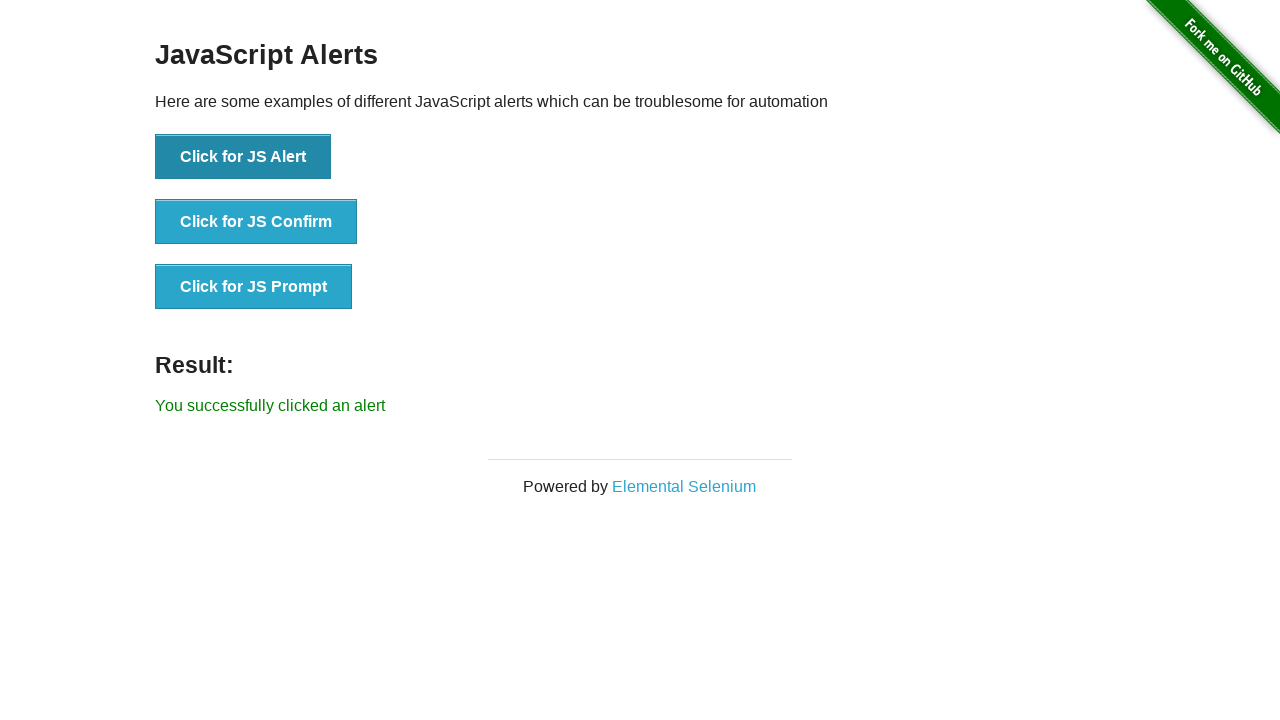

Waited for simple alert to be accepted
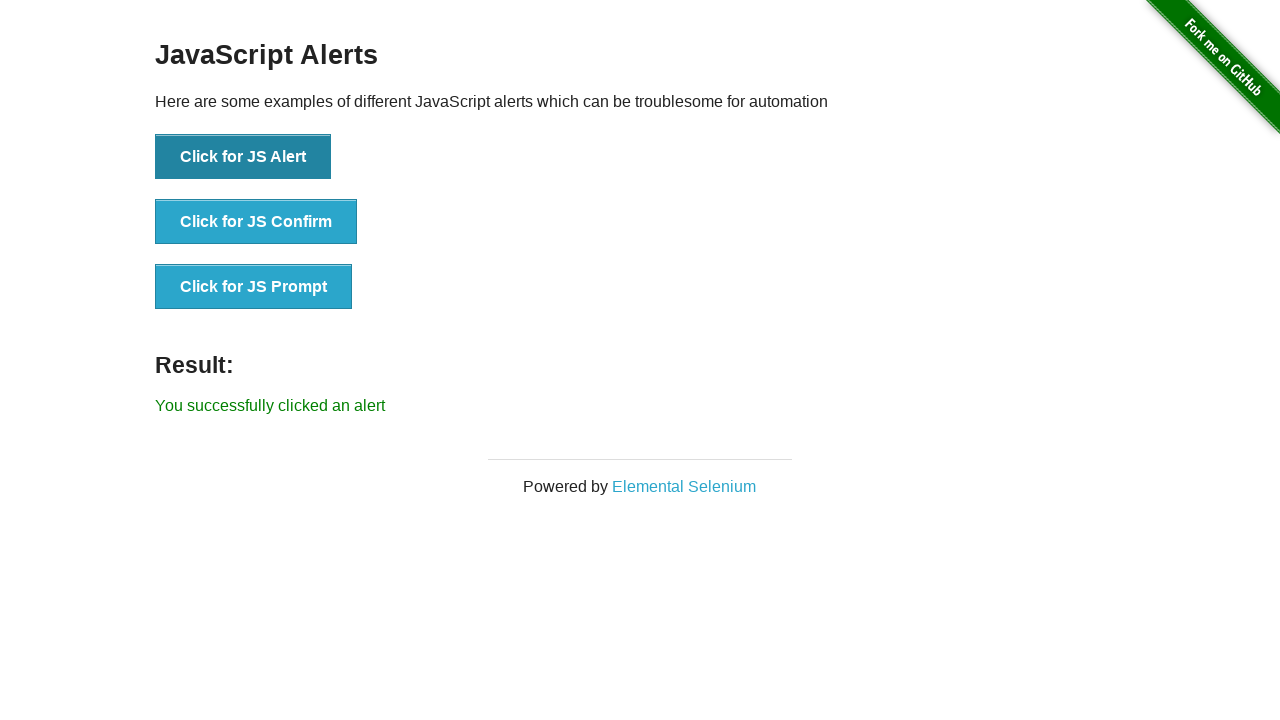

Clicked confirmation alert button at (256, 222) on button[onclick='jsConfirm()']
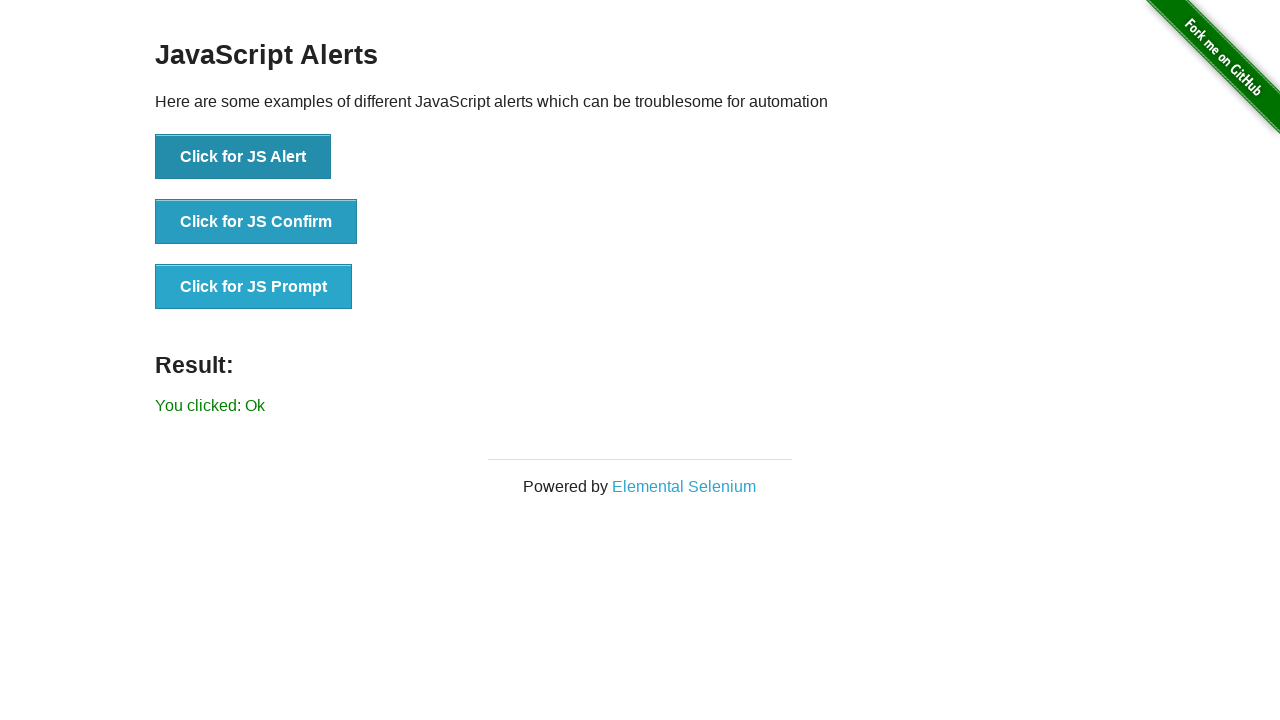

Set up dialog handler to dismiss alerts
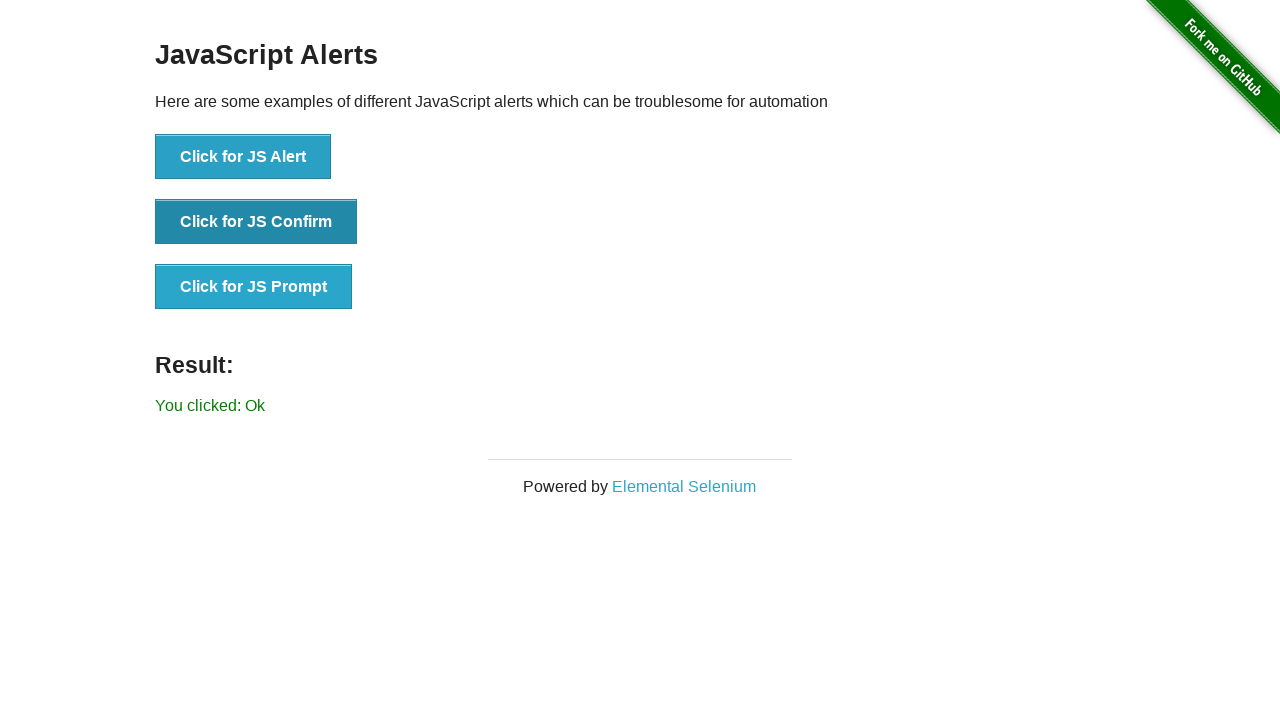

Waited for confirmation alert to be dismissed
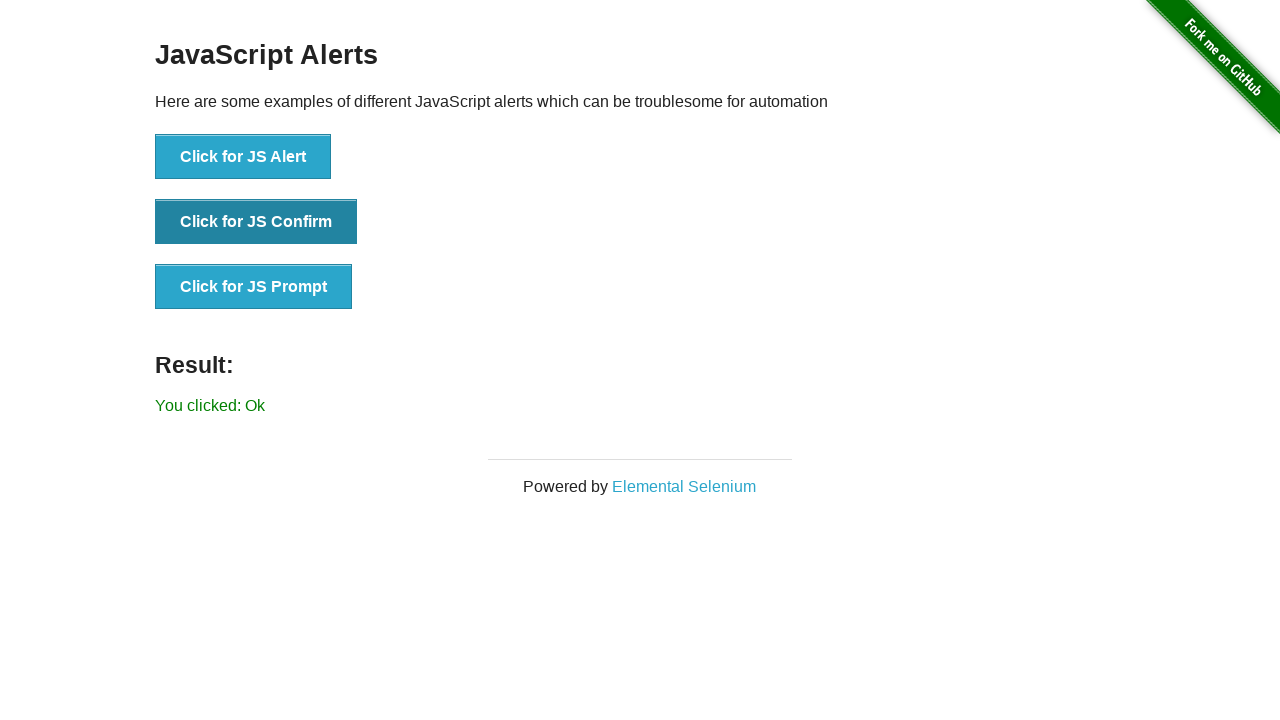

Clicked prompt alert button at (254, 287) on button[onclick='jsPrompt()']
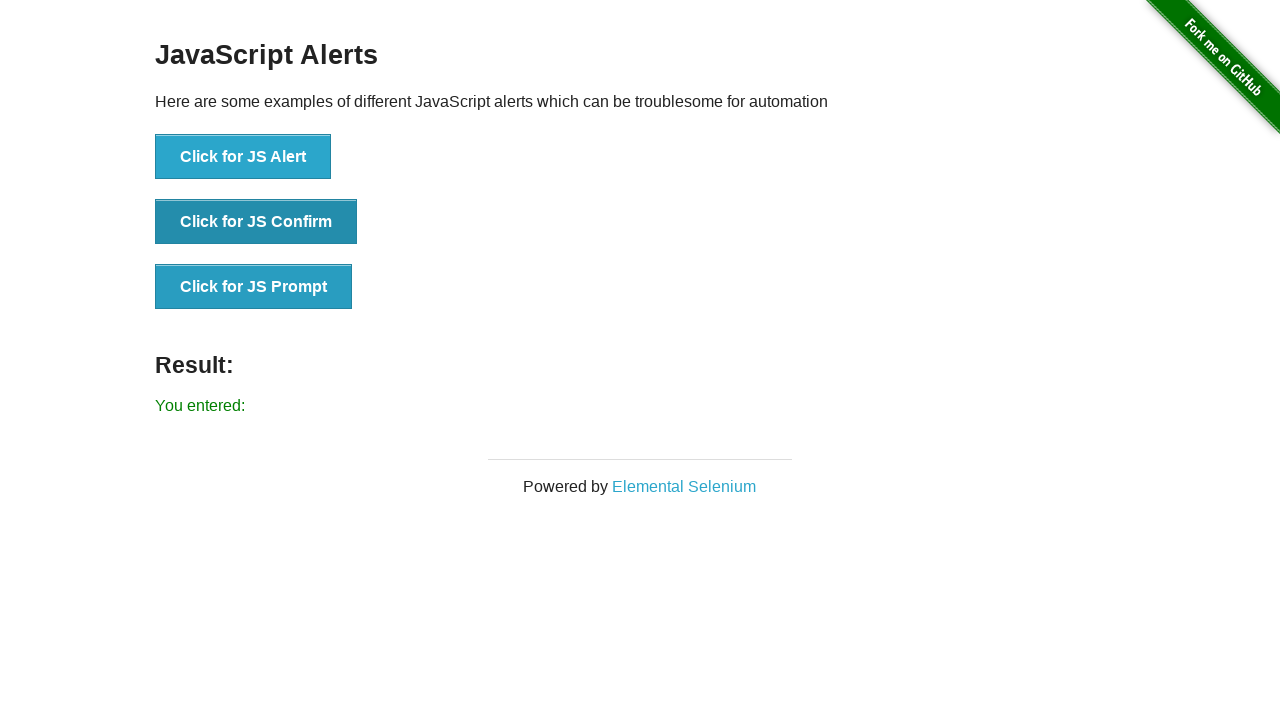

Set up dialog handler to accept prompt with text 'Harsha'
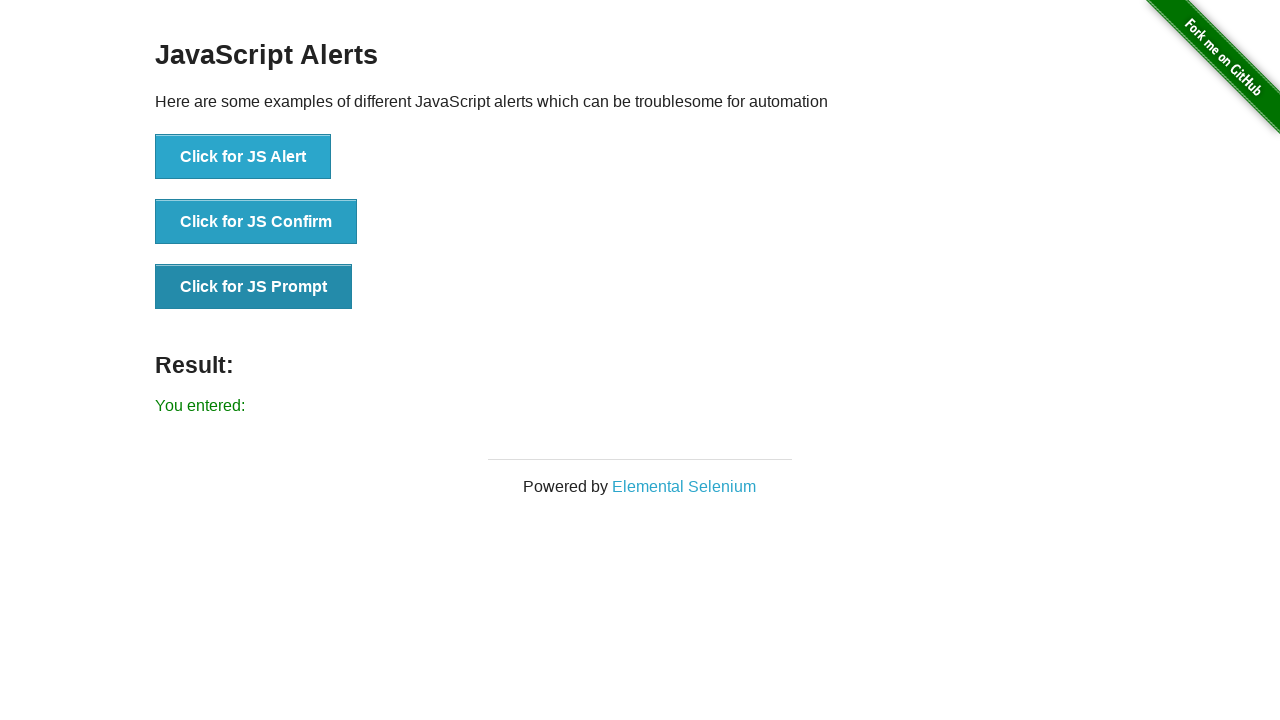

Waited for prompt alert to be accepted with text input
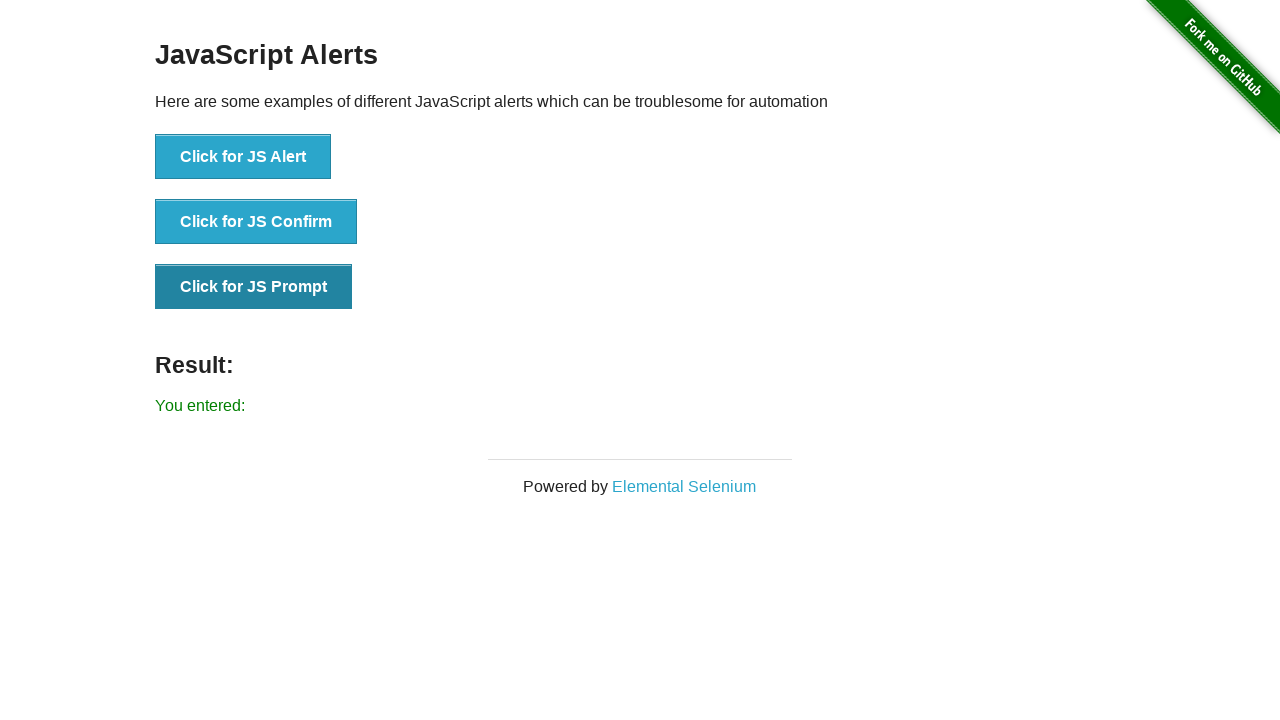

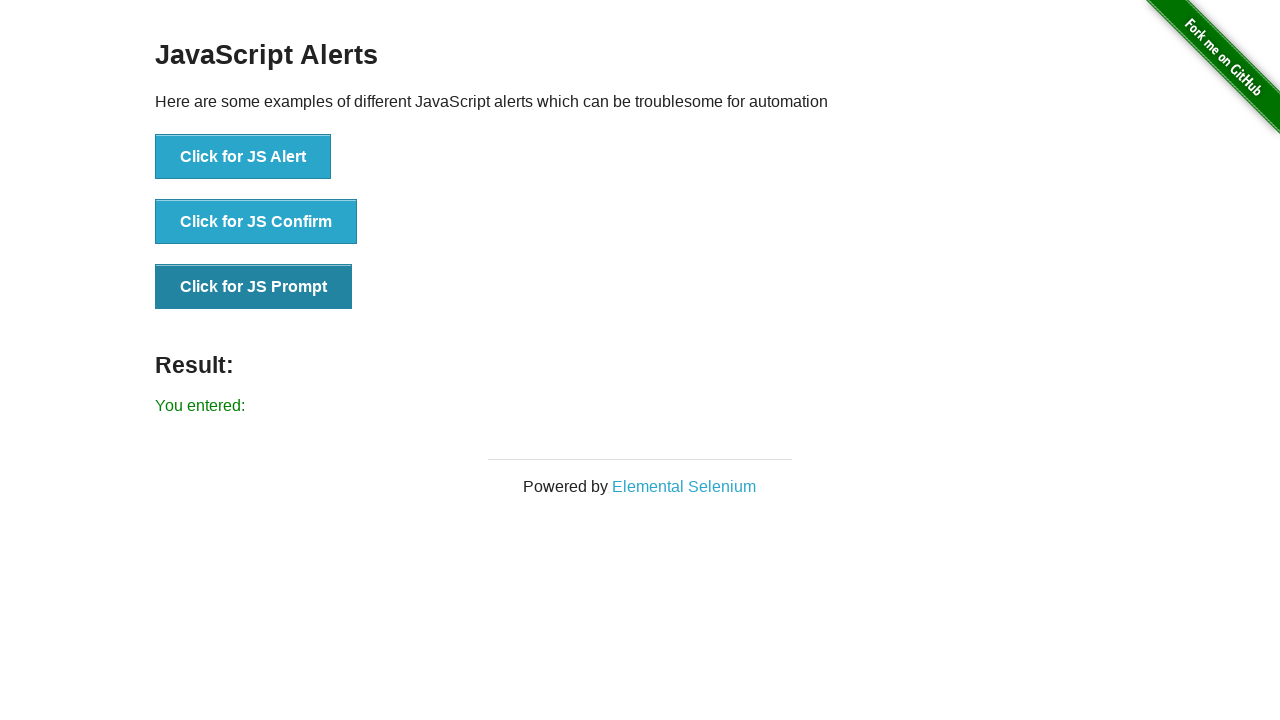